Tests drag and drop functionality by dragging a source element and dropping it onto a target element

Starting URL: https://demoqa.com/droppable

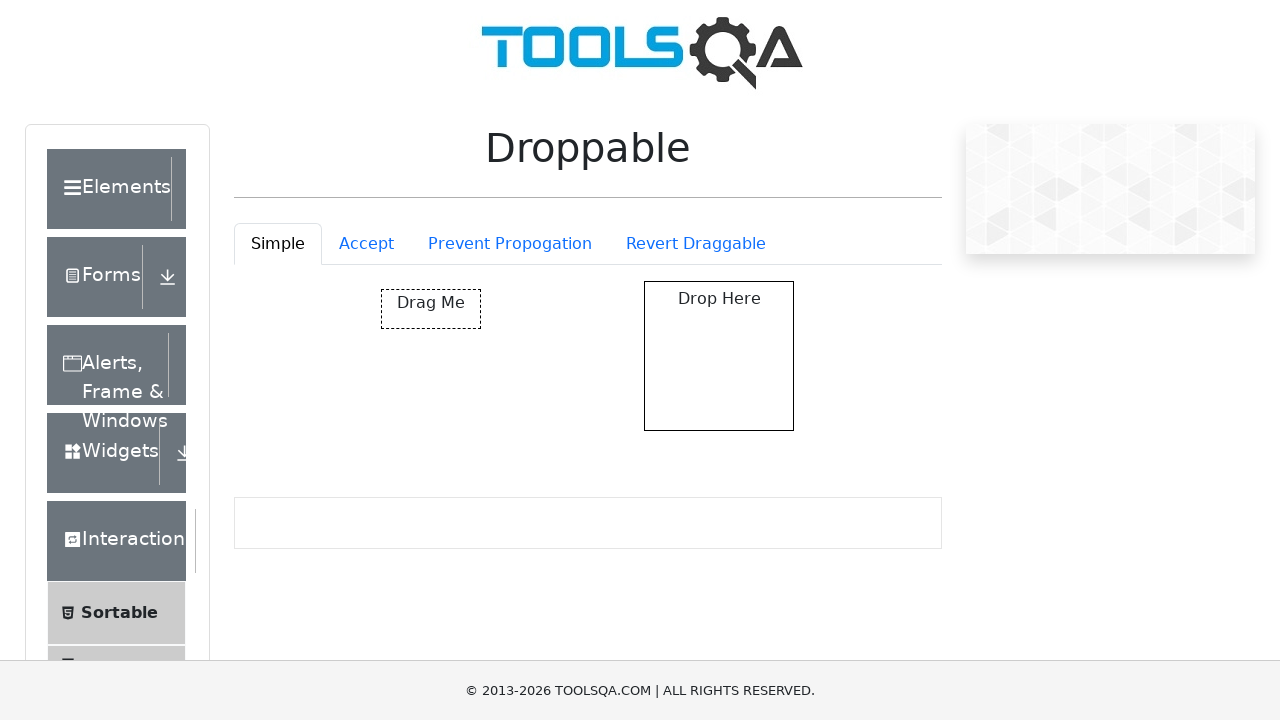

Waited for draggable element to be visible
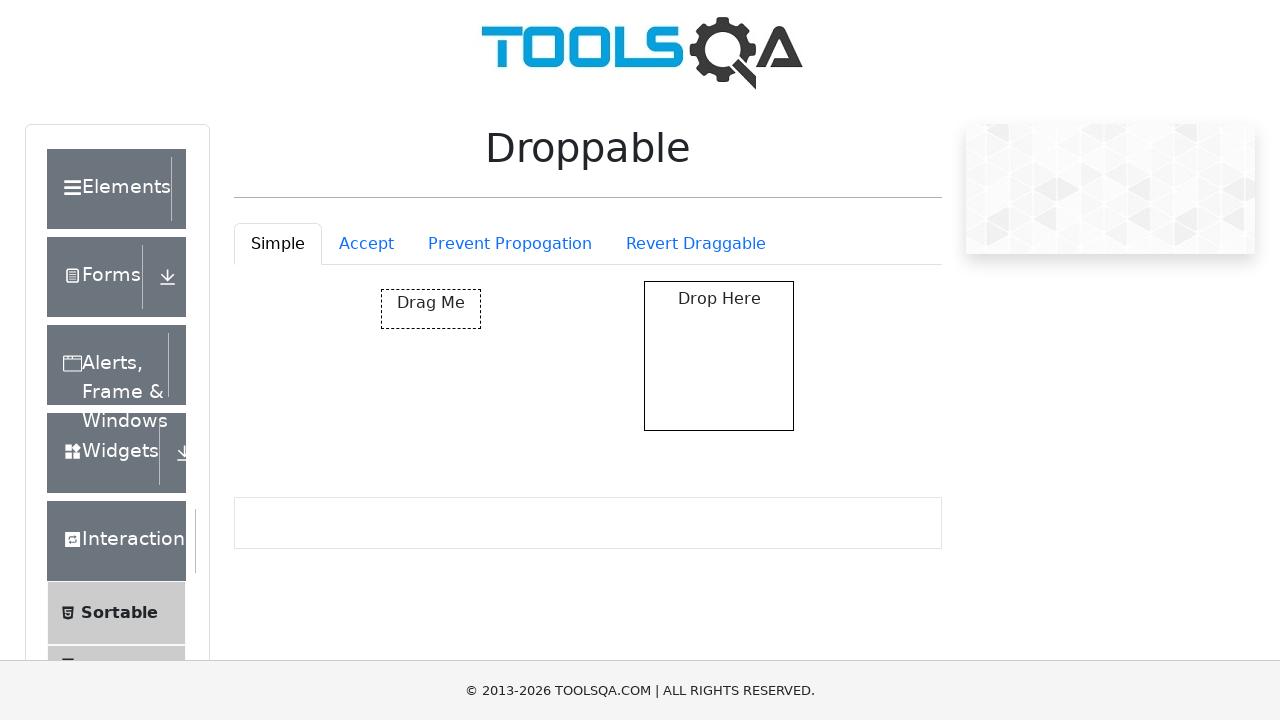

Waited for droppable element to be visible
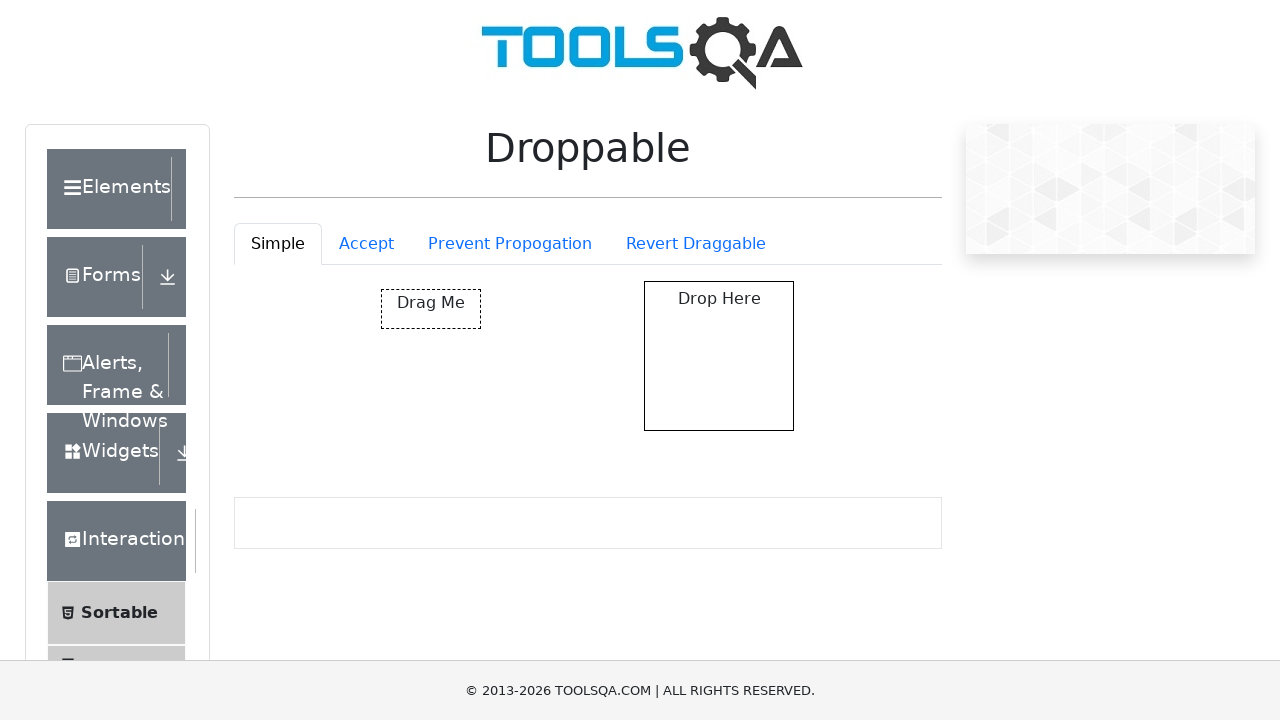

Dragged source element and dropped it onto target element at (719, 356)
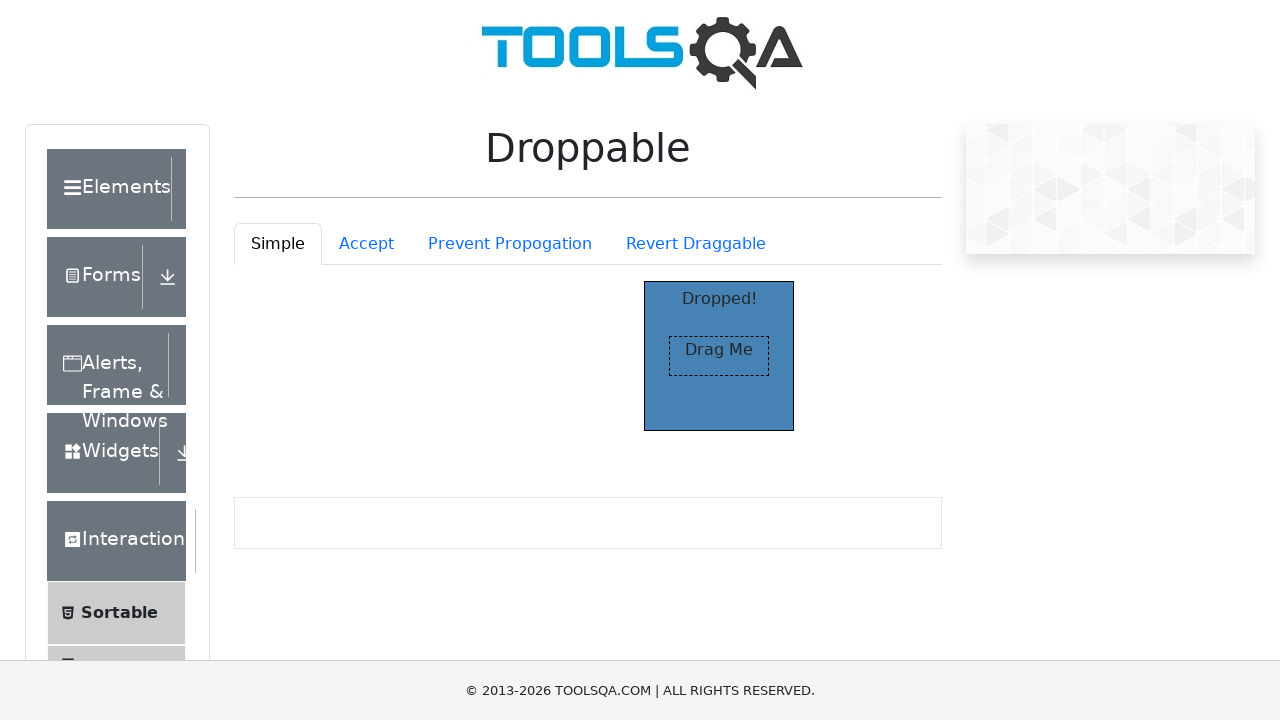

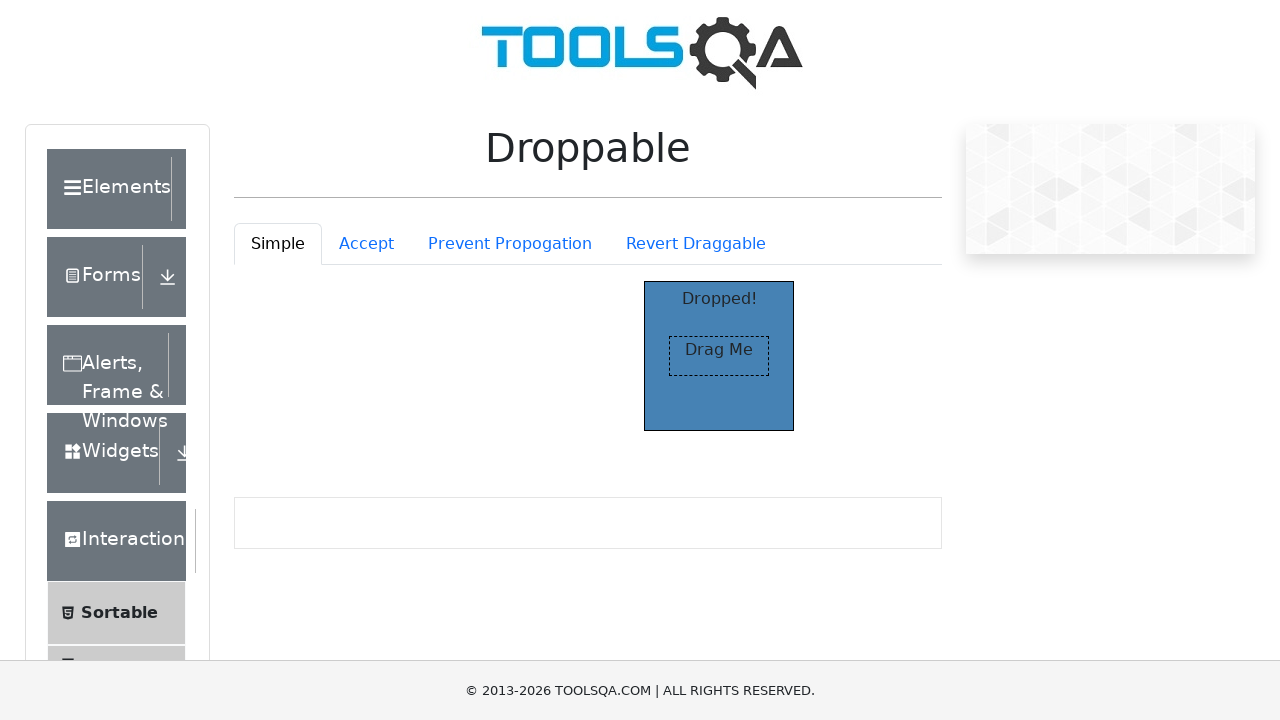